Tests alert dialog handling by clicking a button that triggers an alert, validating the alert message, and accepting it

Starting URL: https://testautomationpractice.blogspot.com/

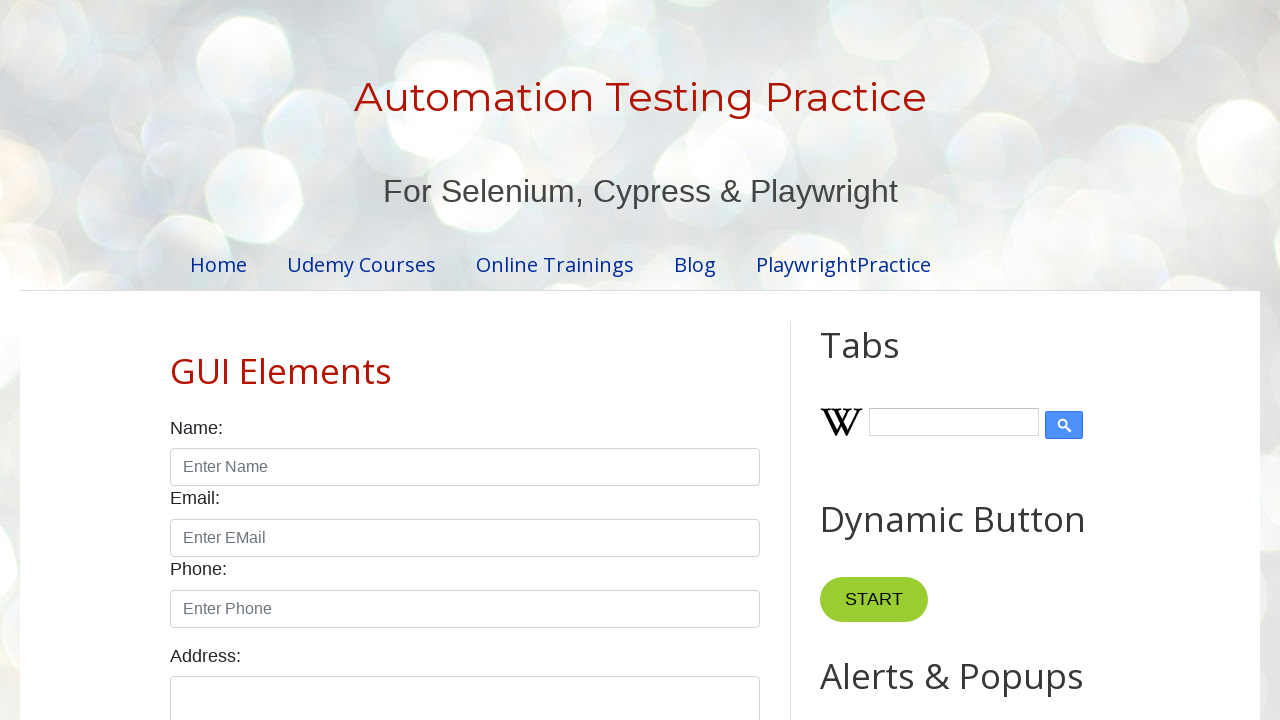

Accepted the alert dialog
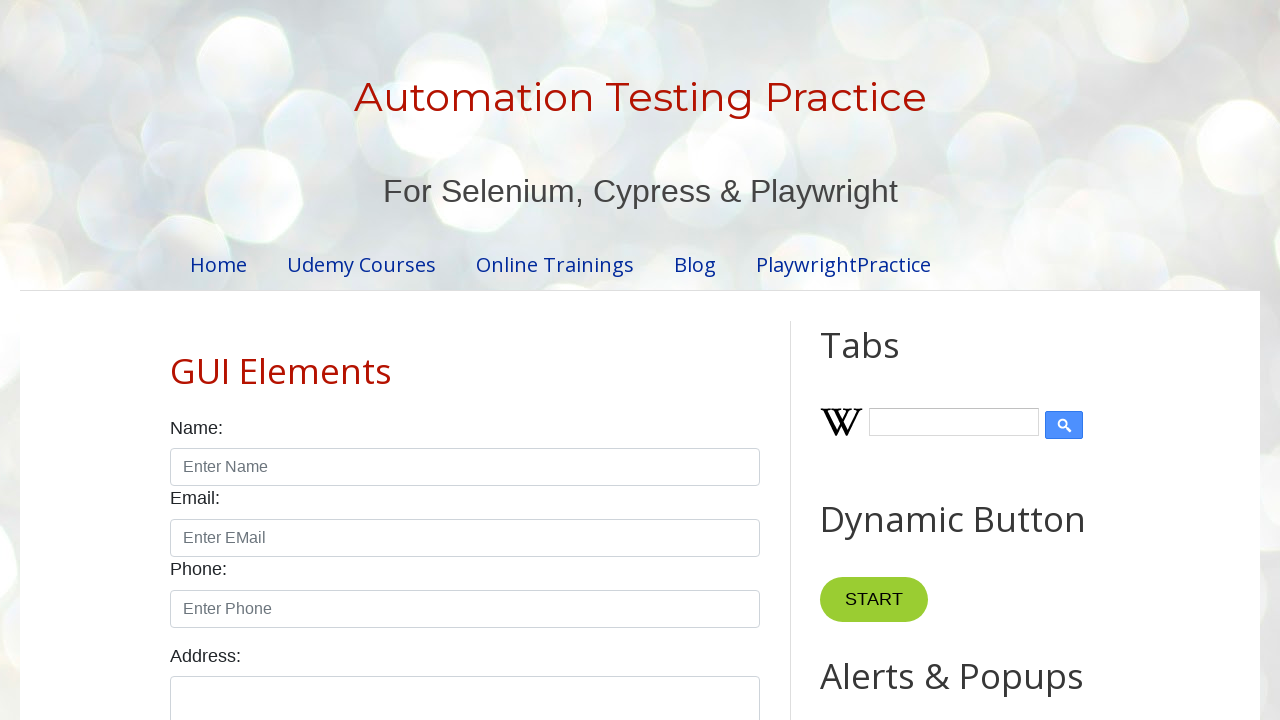

Clicked button to trigger alert dialog at (888, 361) on button[onclick='myFunctionAlert()']
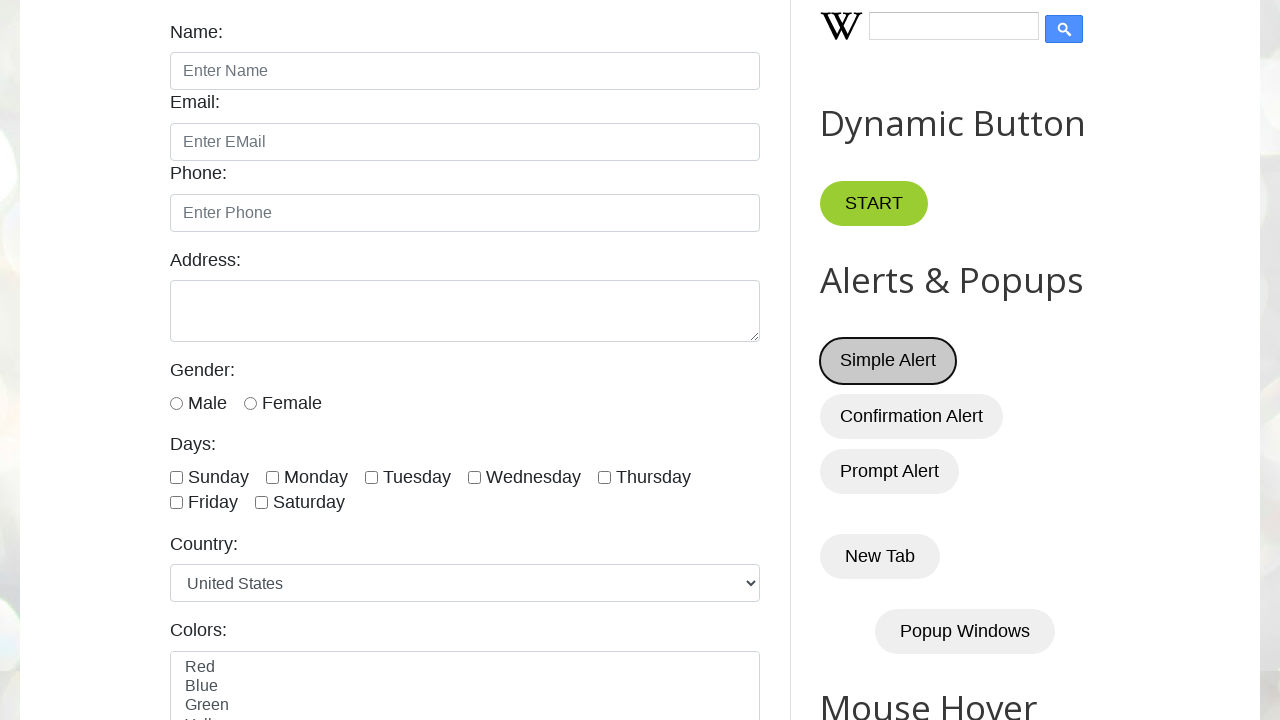

Waited for alert dialog to be processed
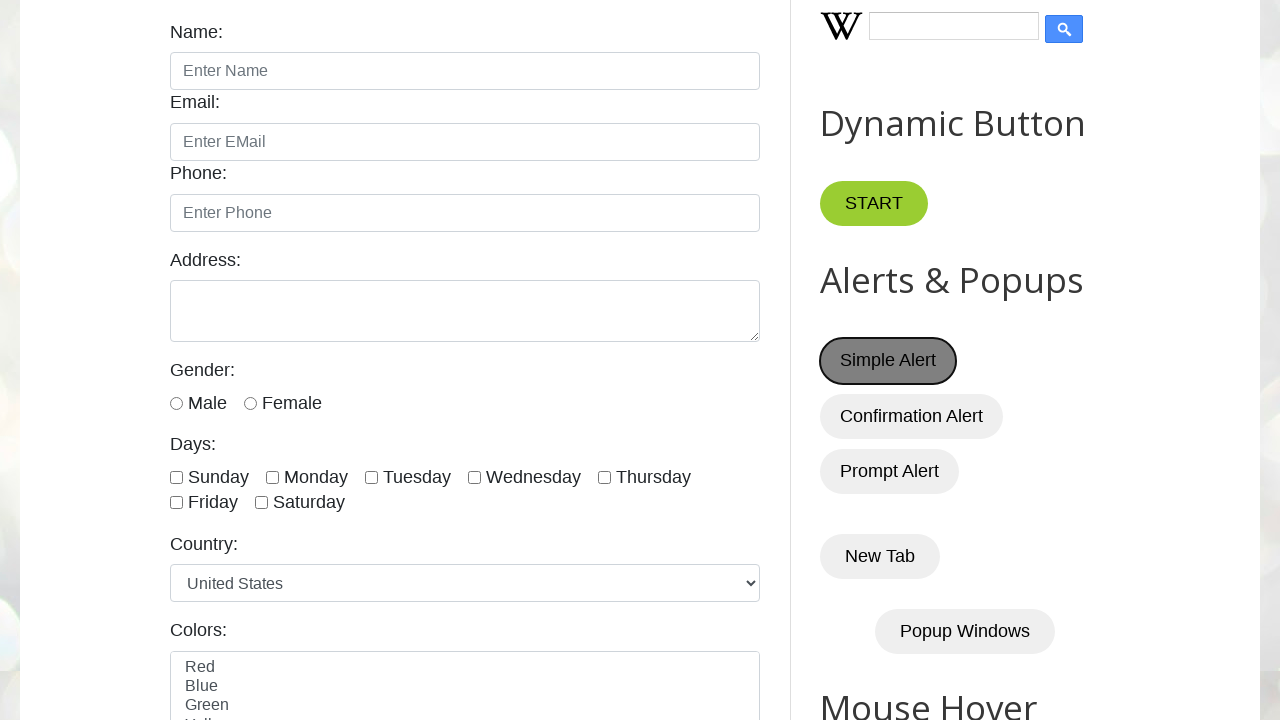

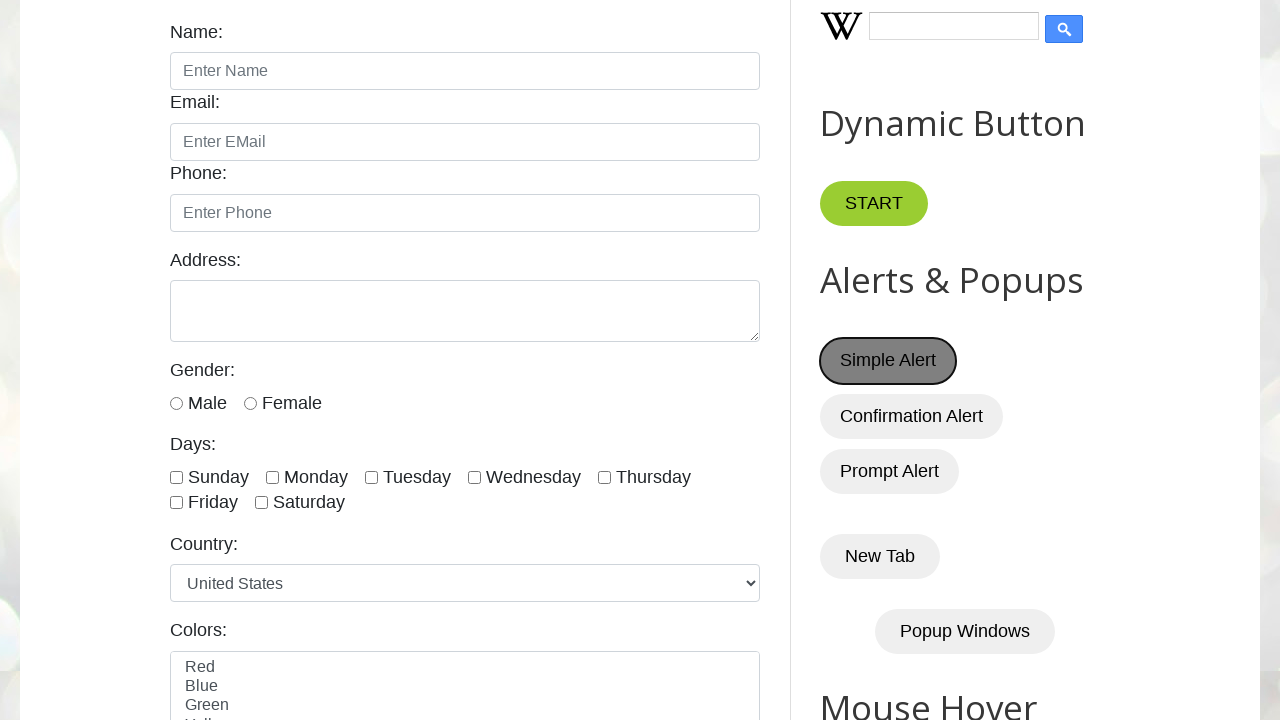